Tests validation with input containing an asterisk character

Starting URL: https://testpages.eviltester.com/styled/apps/7charval/simple7charvalidation.html

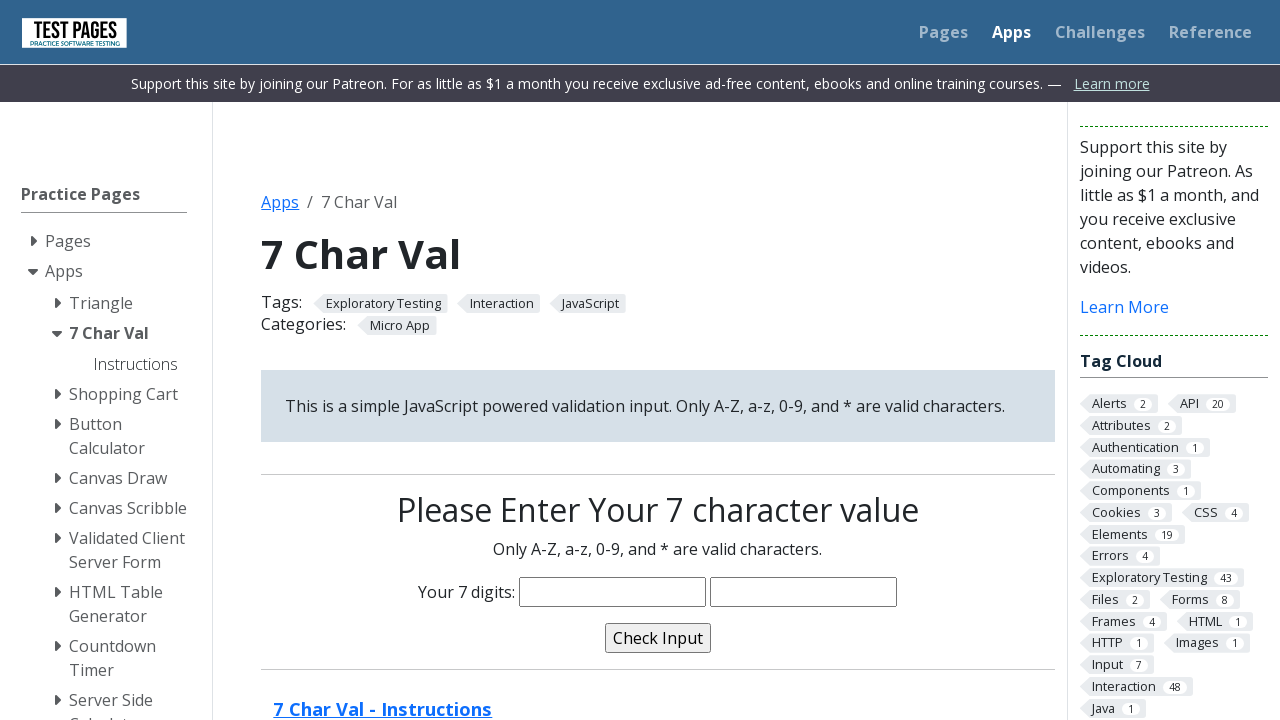

Filled character input field with 'basel20*' containing asterisk character on input[name='characters']
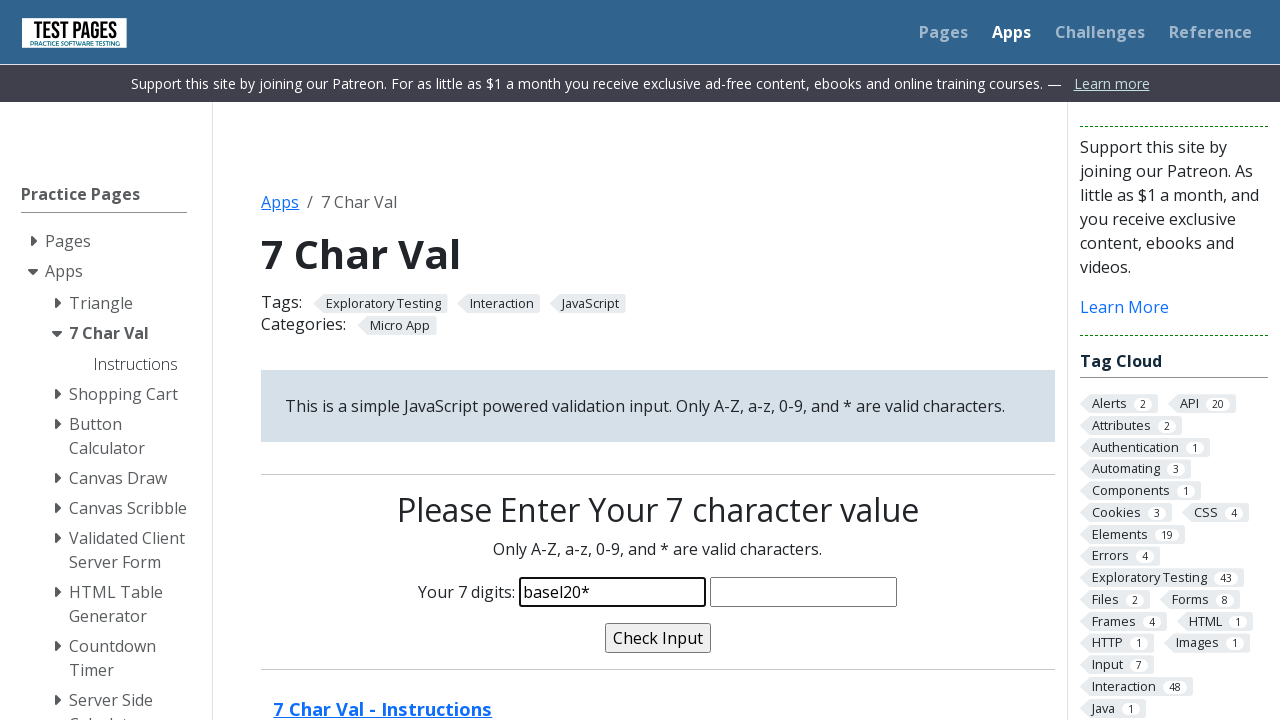

Clicked validate button to test asterisk character validation at (658, 638) on input[name='validate']
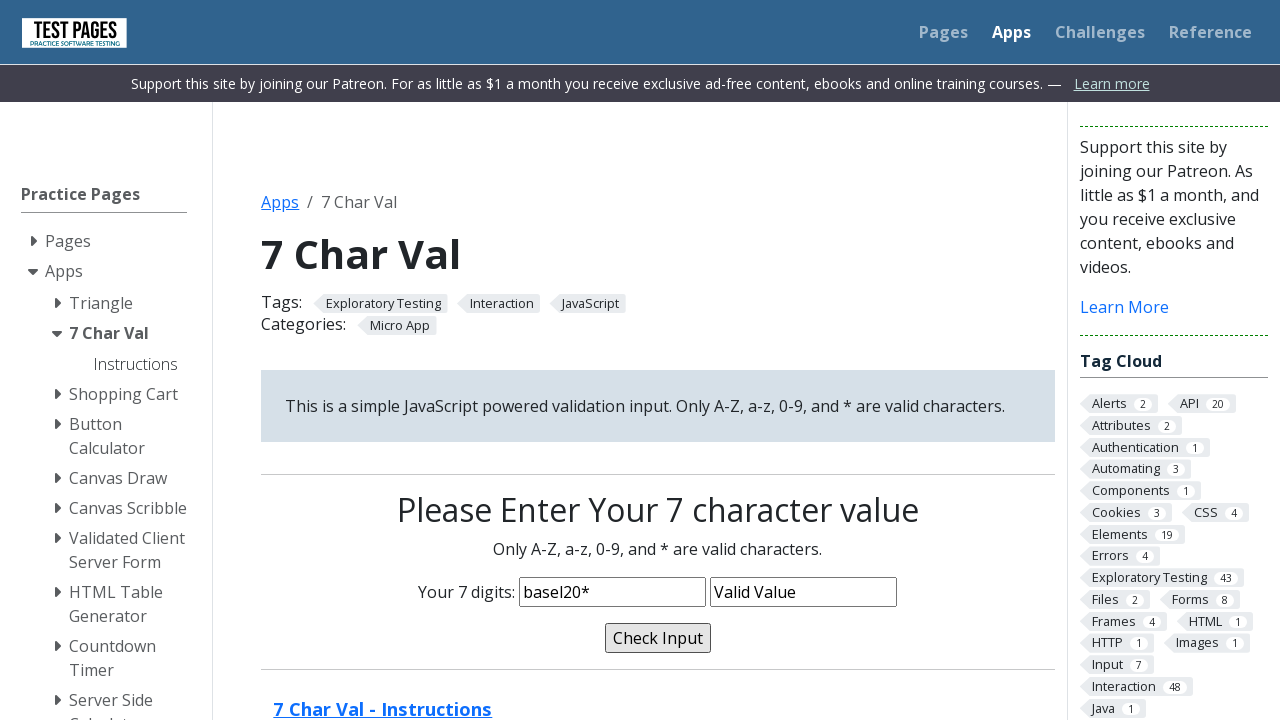

Validation message appeared after submitting input with asterisk
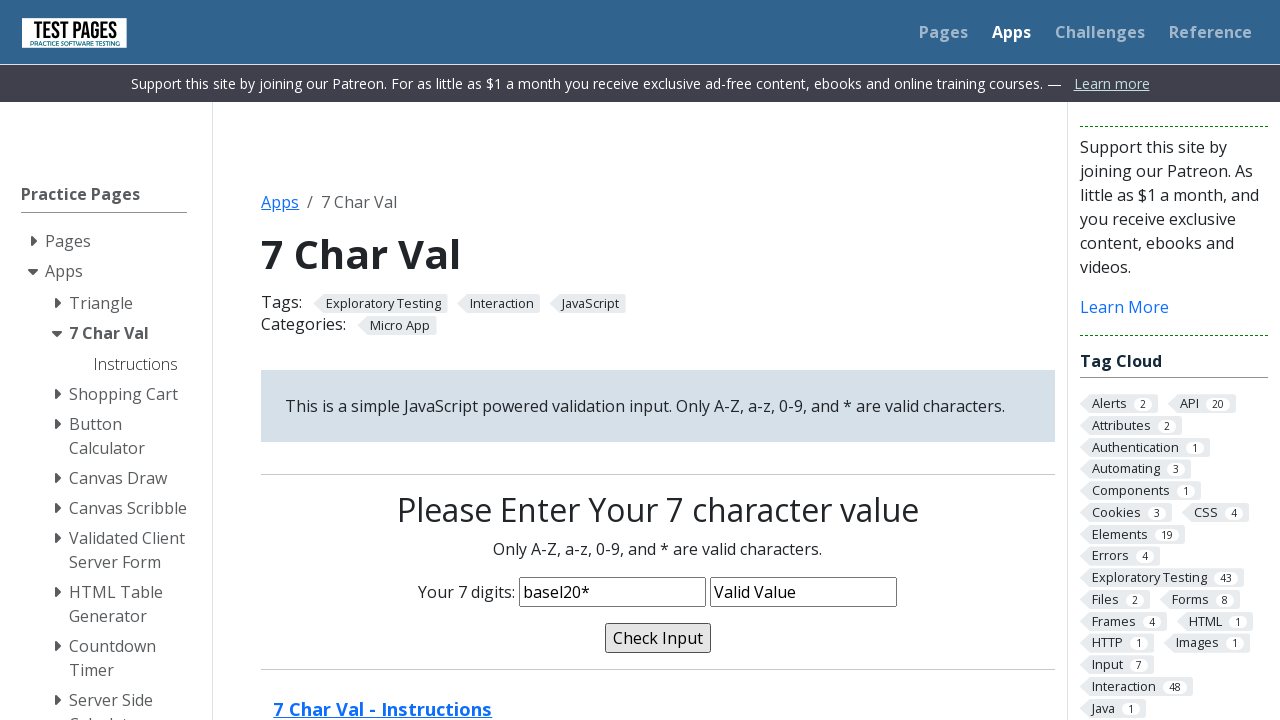

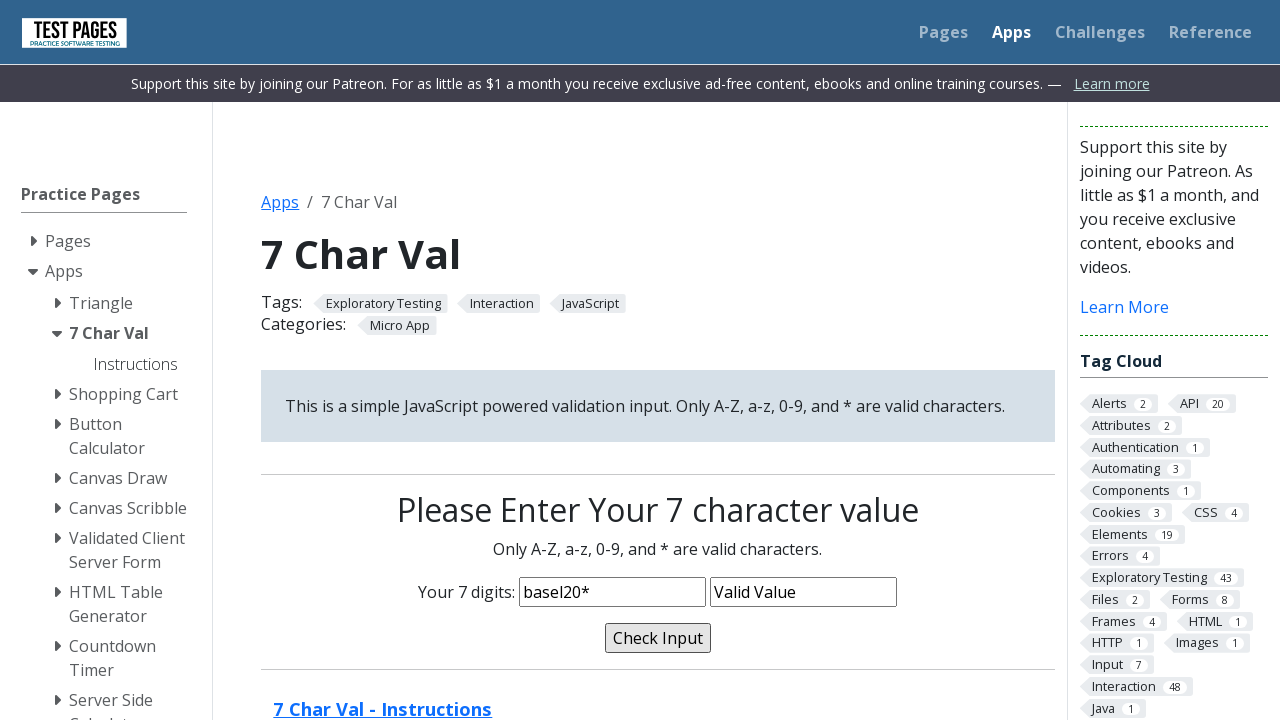